Tests the W3Schools homepage by navigating to it and verifying the page loads successfully

Starting URL: https://w3schools.com/

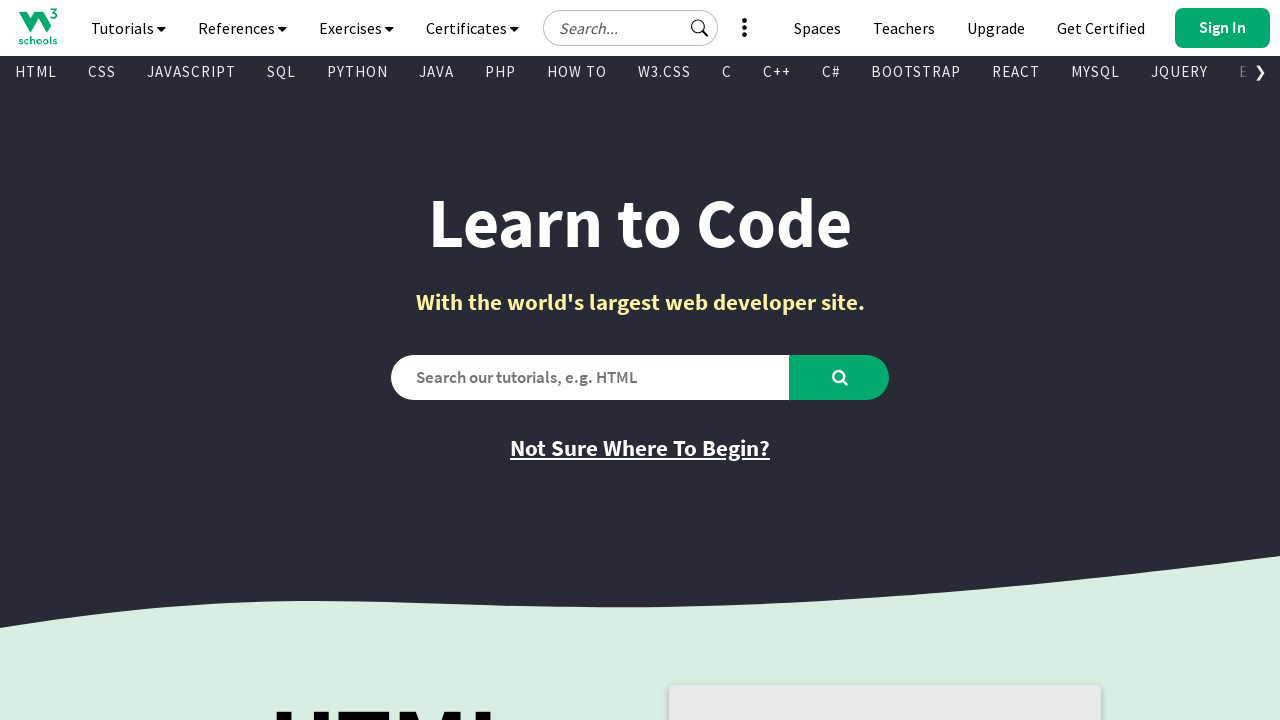

Navigated to W3Schools homepage
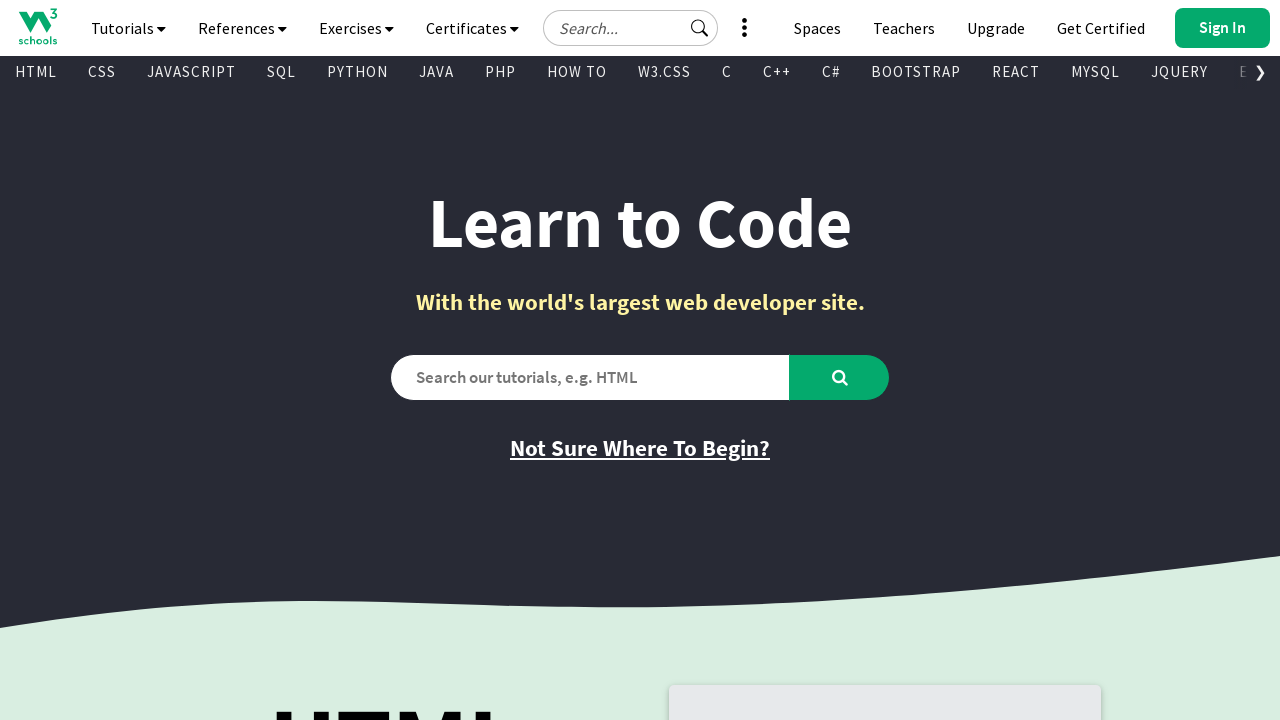

Page DOM content loaded
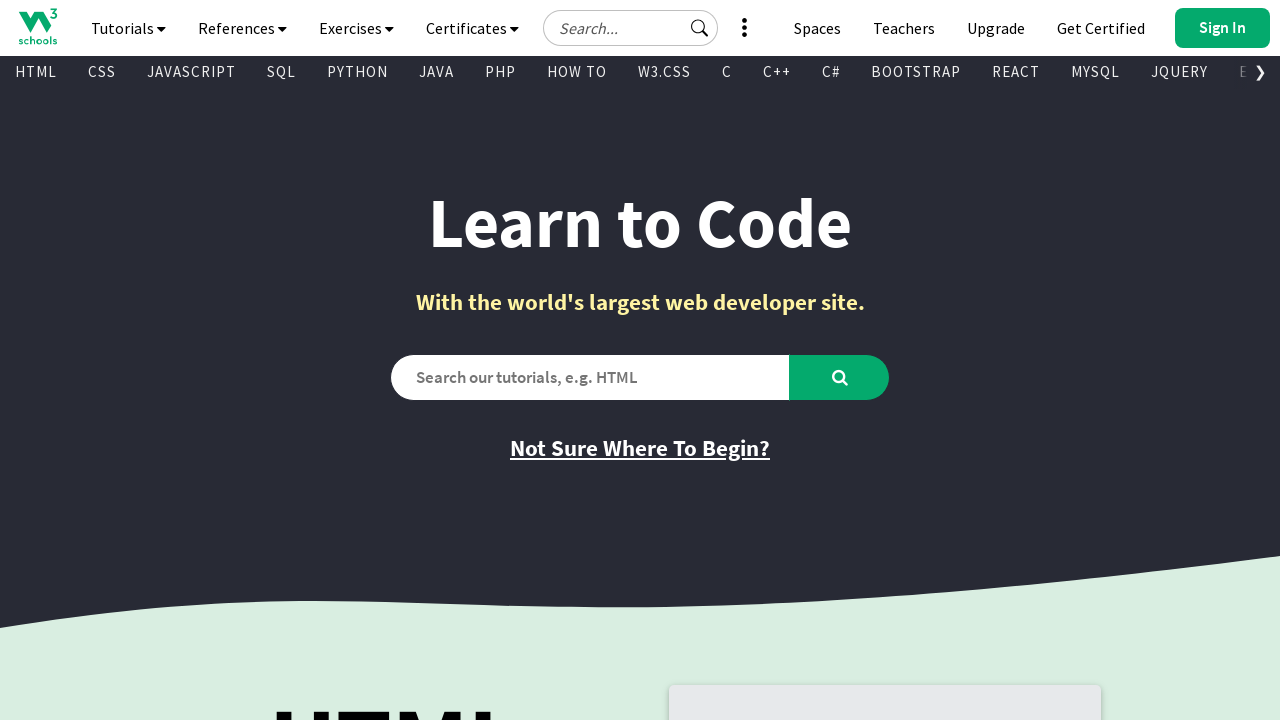

Body element is present - homepage loaded successfully
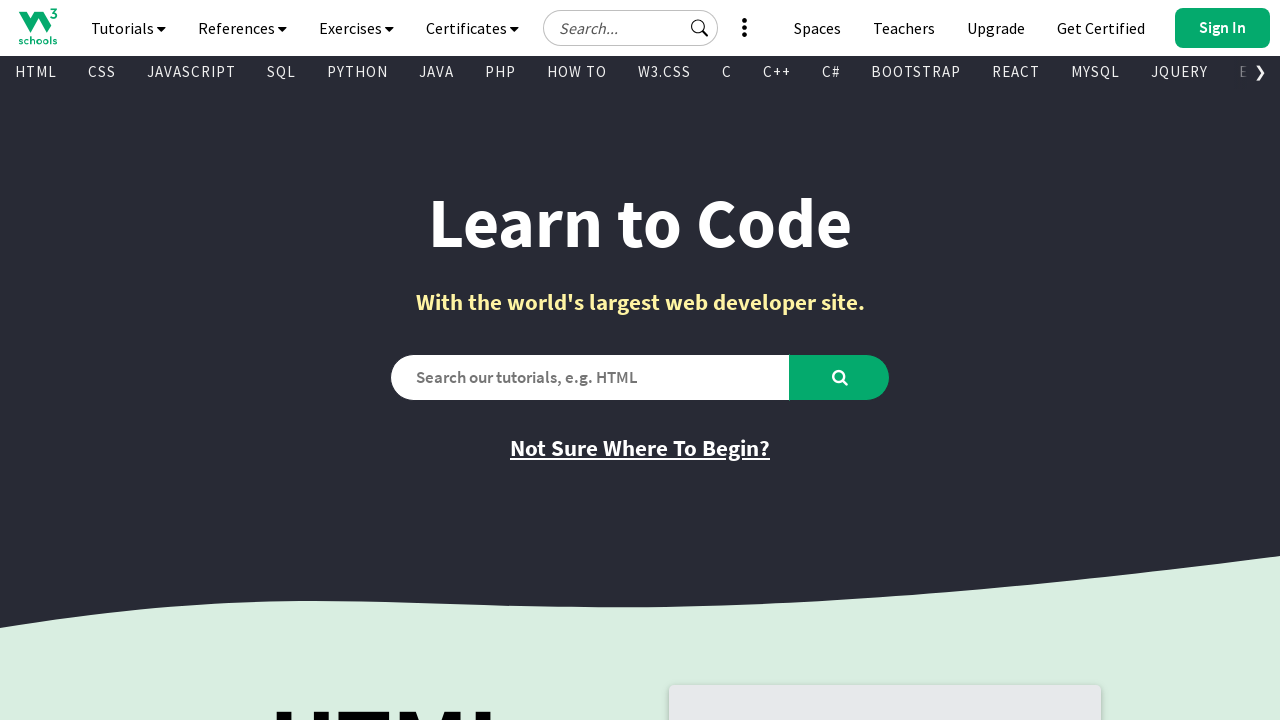

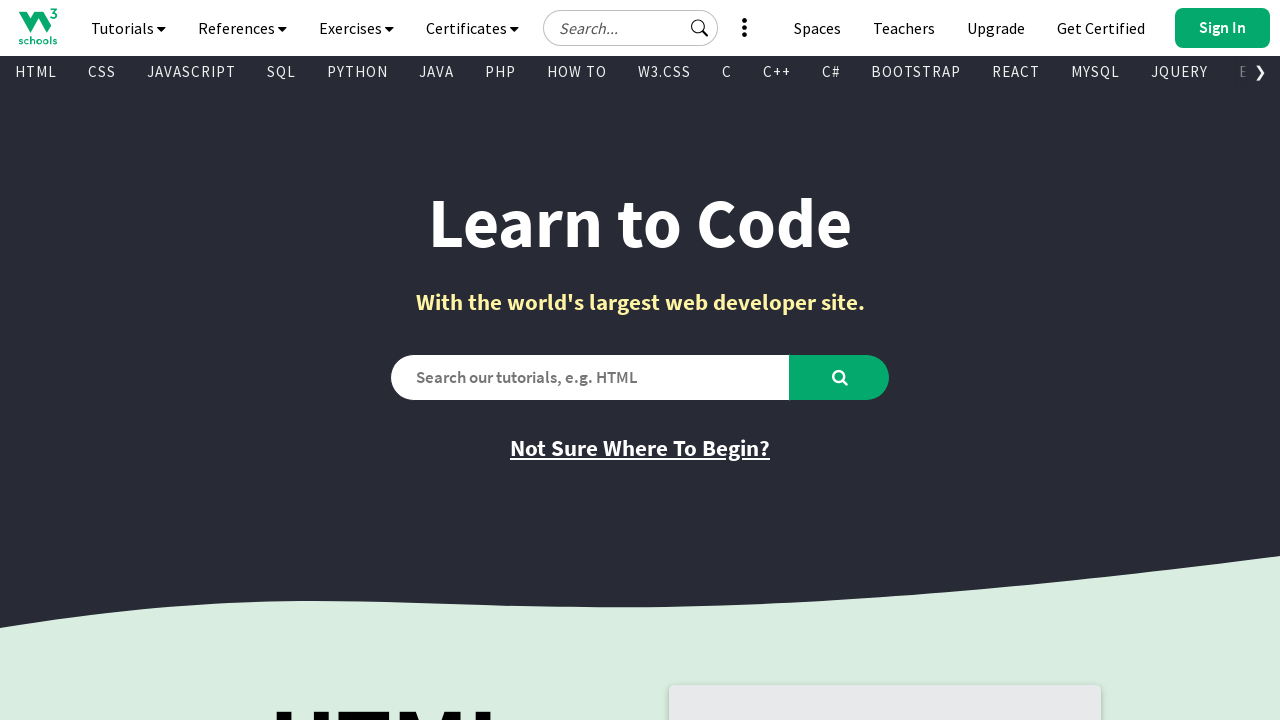